Tests navigation through all Top Lists submenu items on 99 Bottles of Beer website, verifying each section header

Starting URL: https://www.99-bottles-of-beer.net/

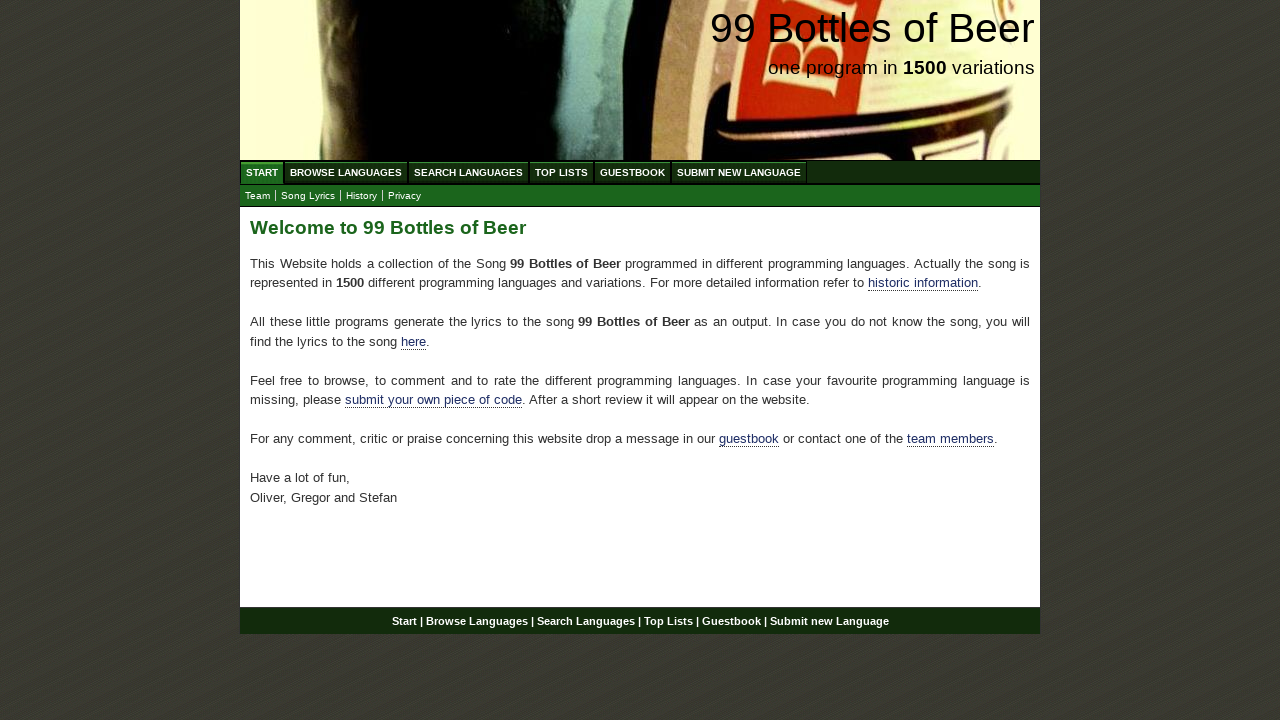

Clicked Top Lists main menu item at (562, 172) on ul#menu a:has-text('Top Lists')
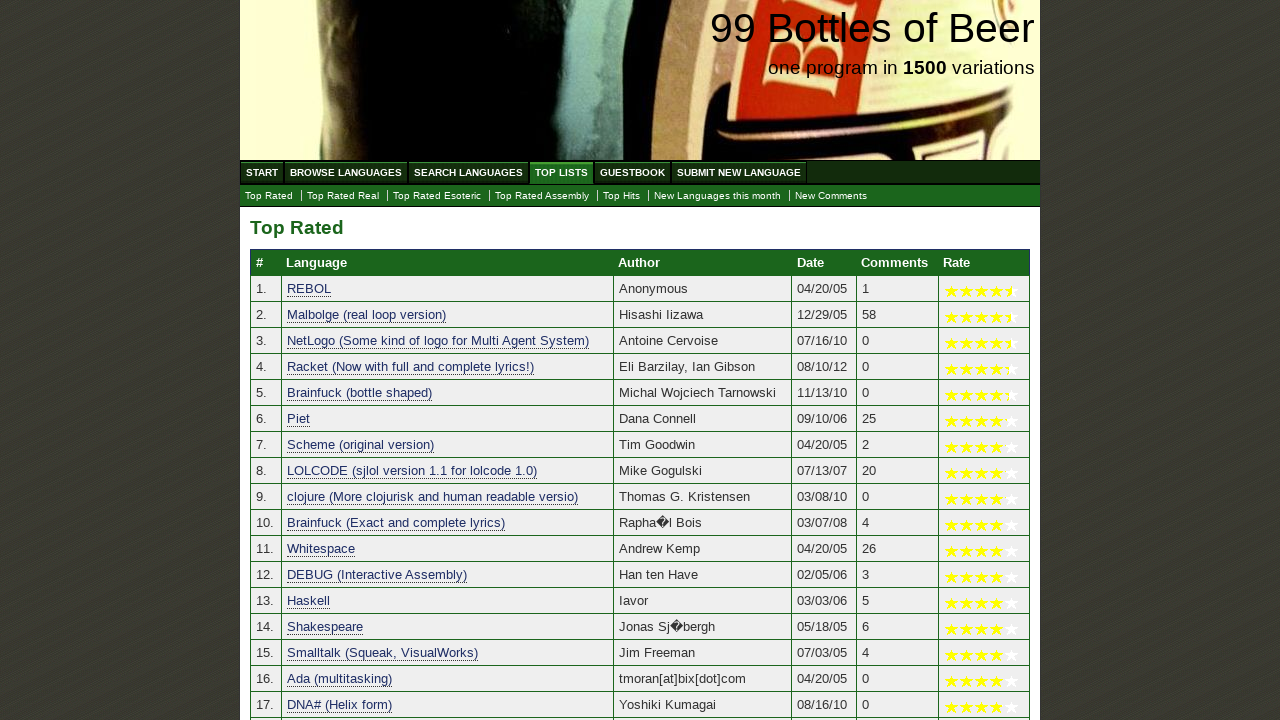

Top Rated section header loaded
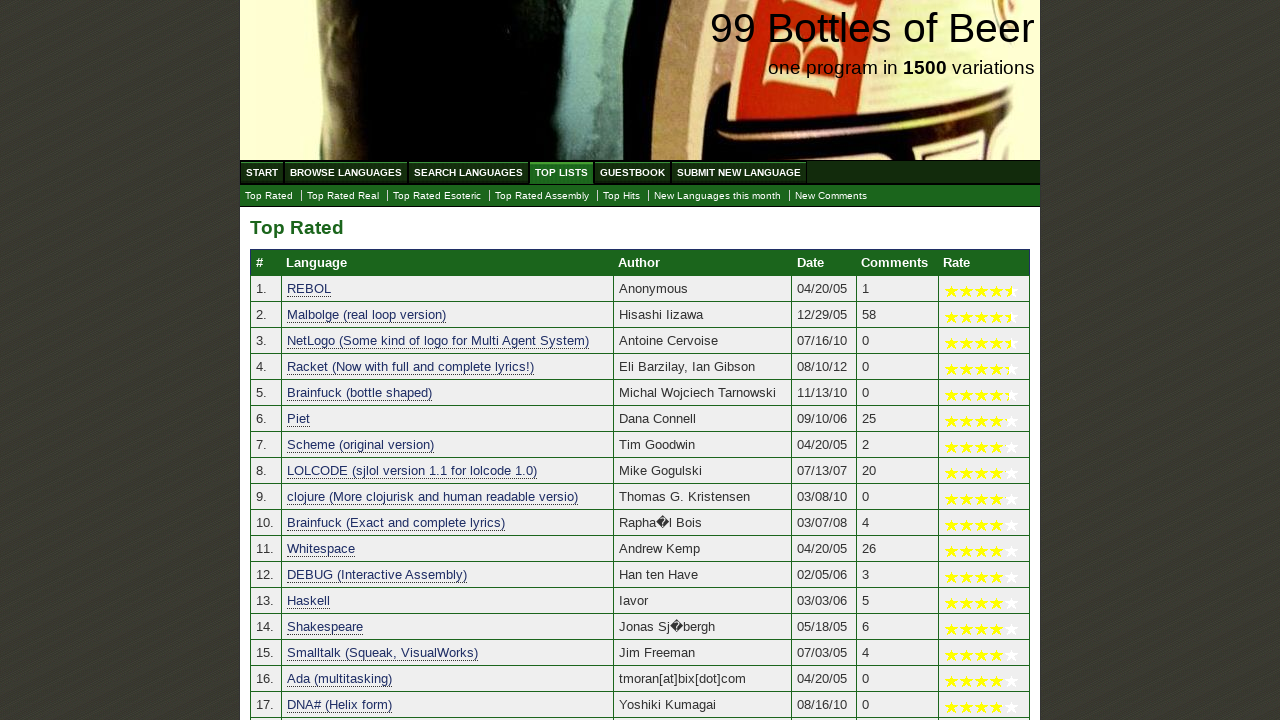

Clicked Top Rated Real submenu item at (343, 196) on ul#submenu a:has-text('Top Rated Real')
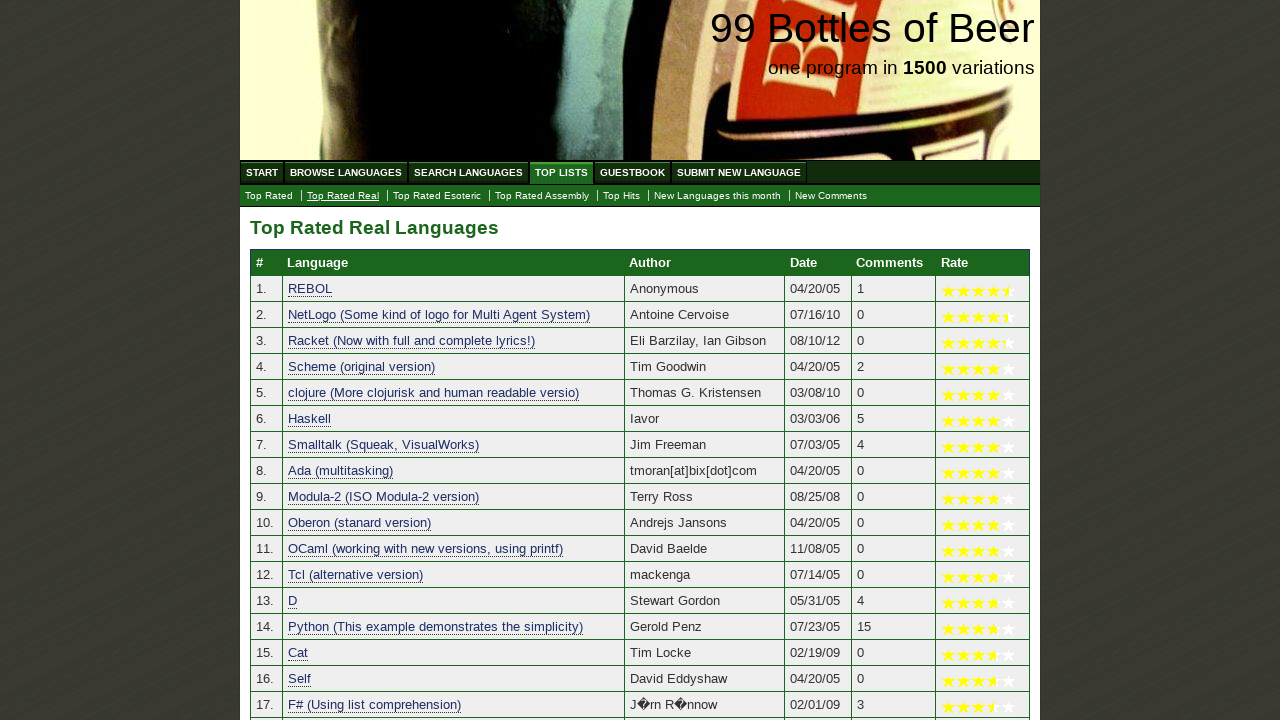

Top Rated Real Languages section header loaded
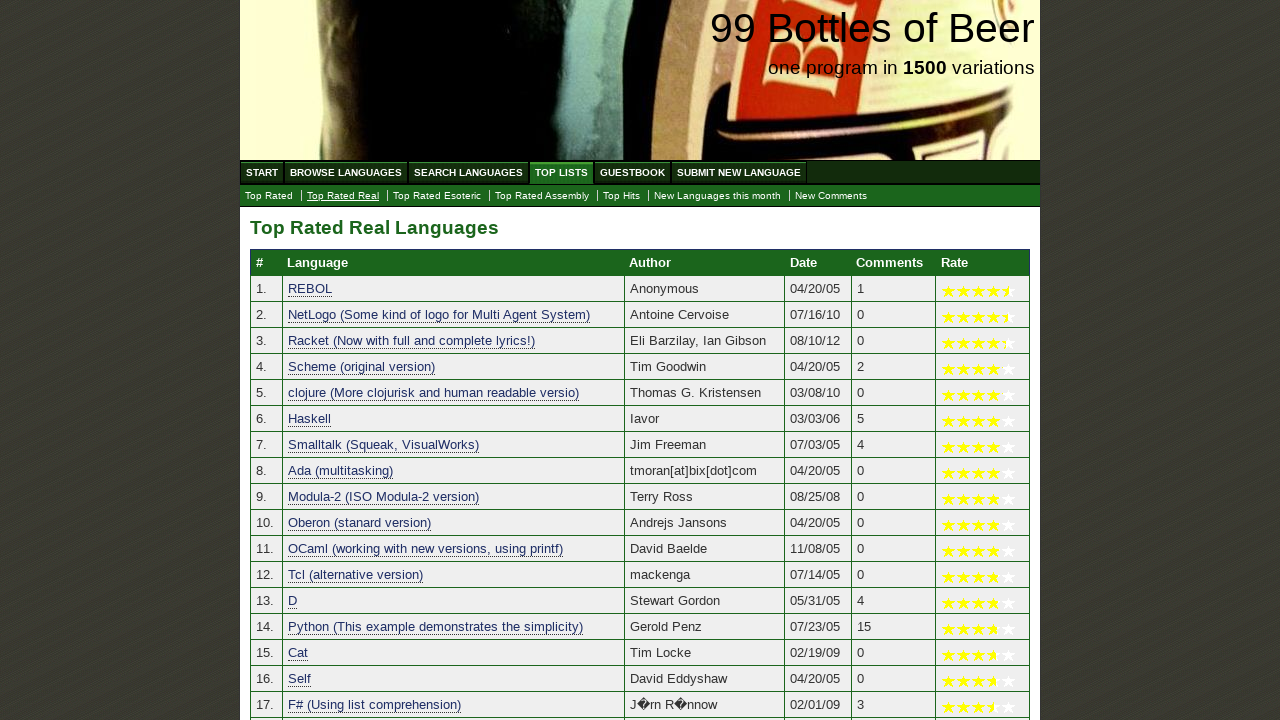

Clicked Top Rated Esoteric submenu item at (437, 196) on a:has-text('Top Rated Esoteric')
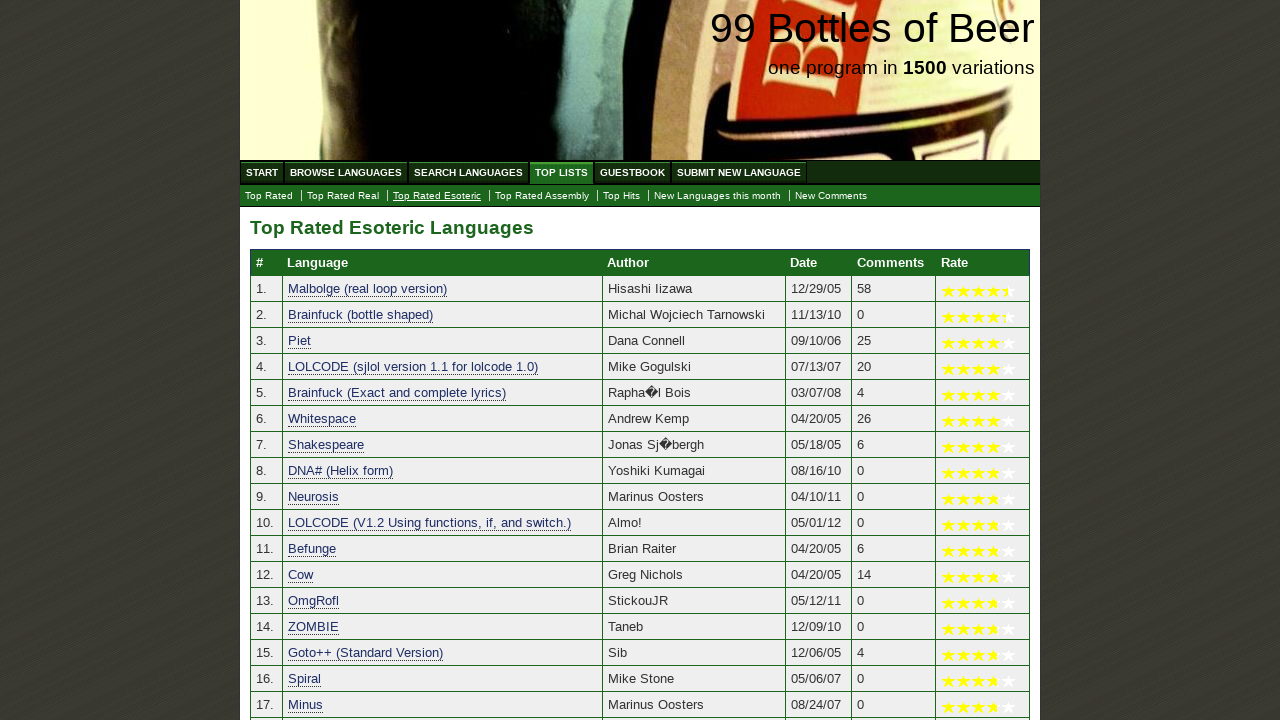

Top Rated Esoteric Languages section header loaded
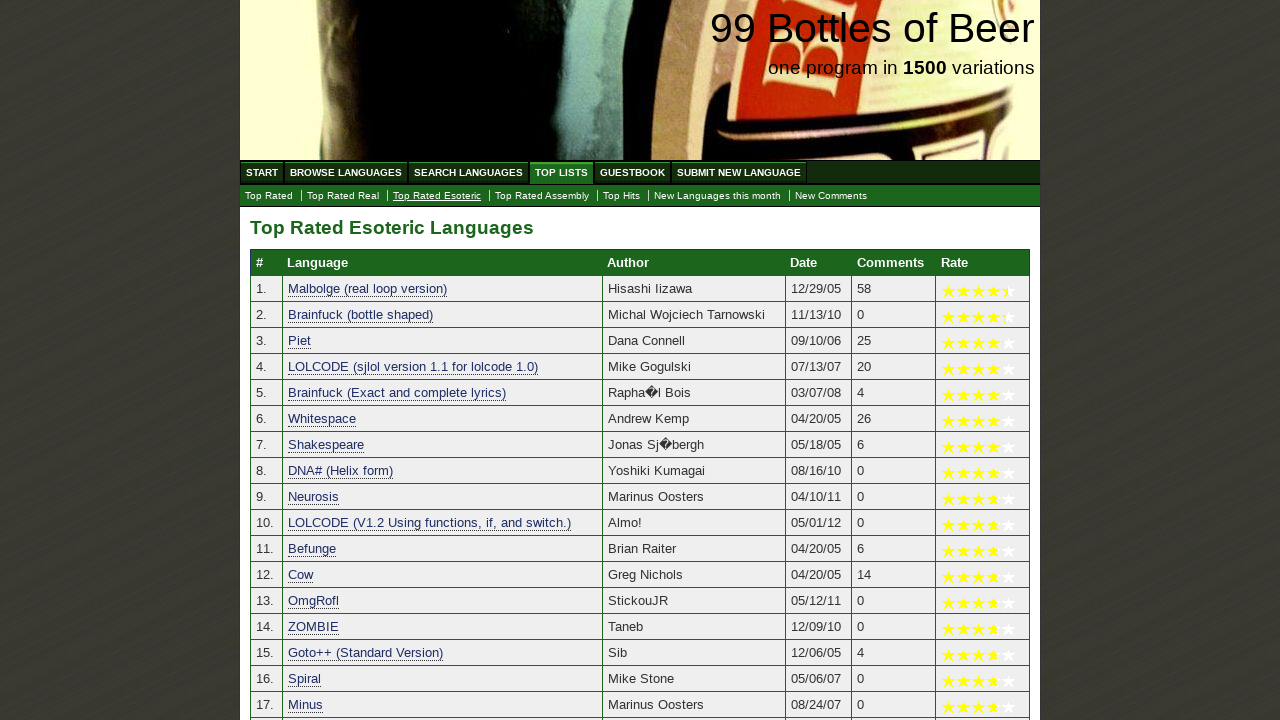

Clicked Top Rated Assembly submenu item at (542, 196) on a[href='./toplist_assembly.html']
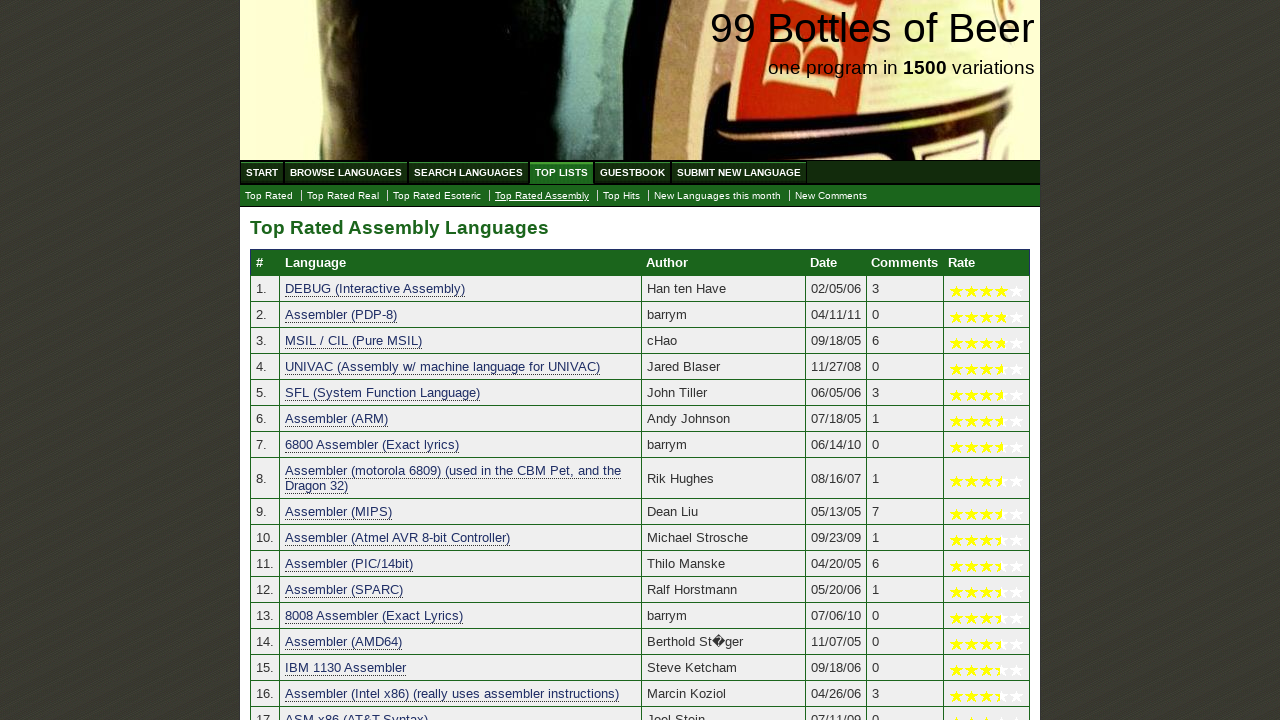

Top Rated Assembly Languages section header loaded
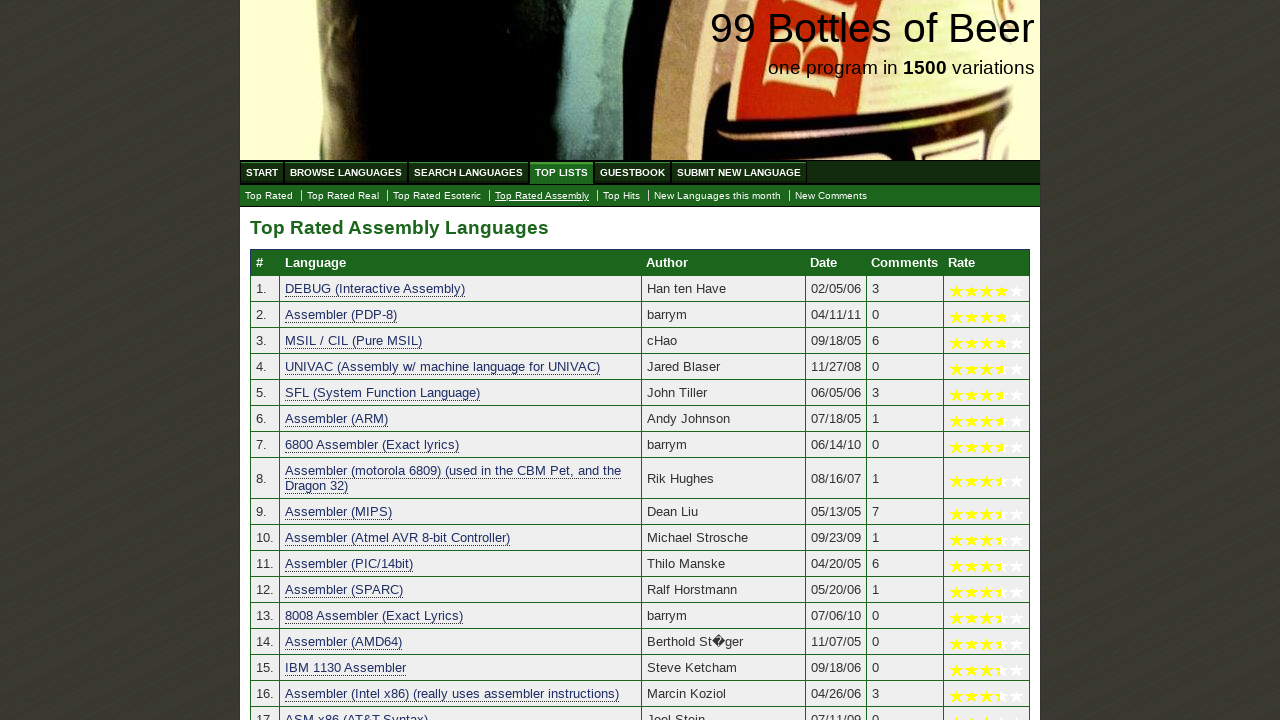

Clicked Top Hits submenu item at (622, 196) on a:has-text('Top Hits')
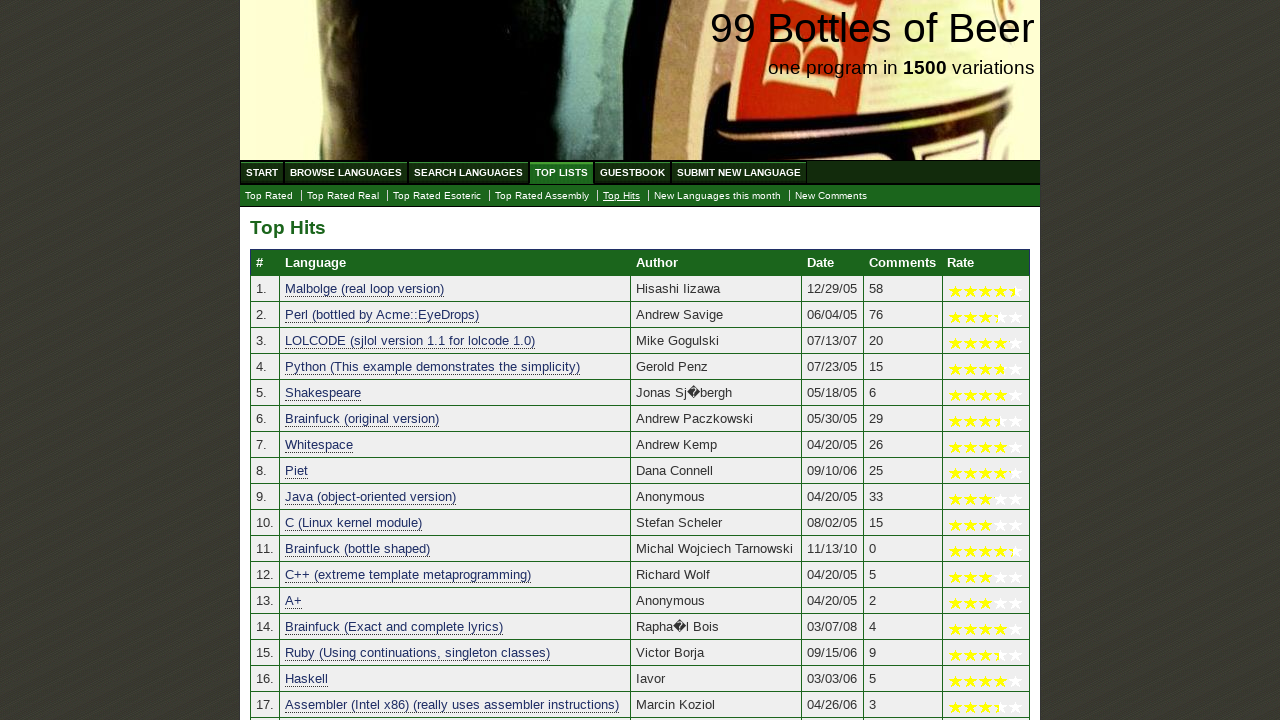

Top Hits section header loaded
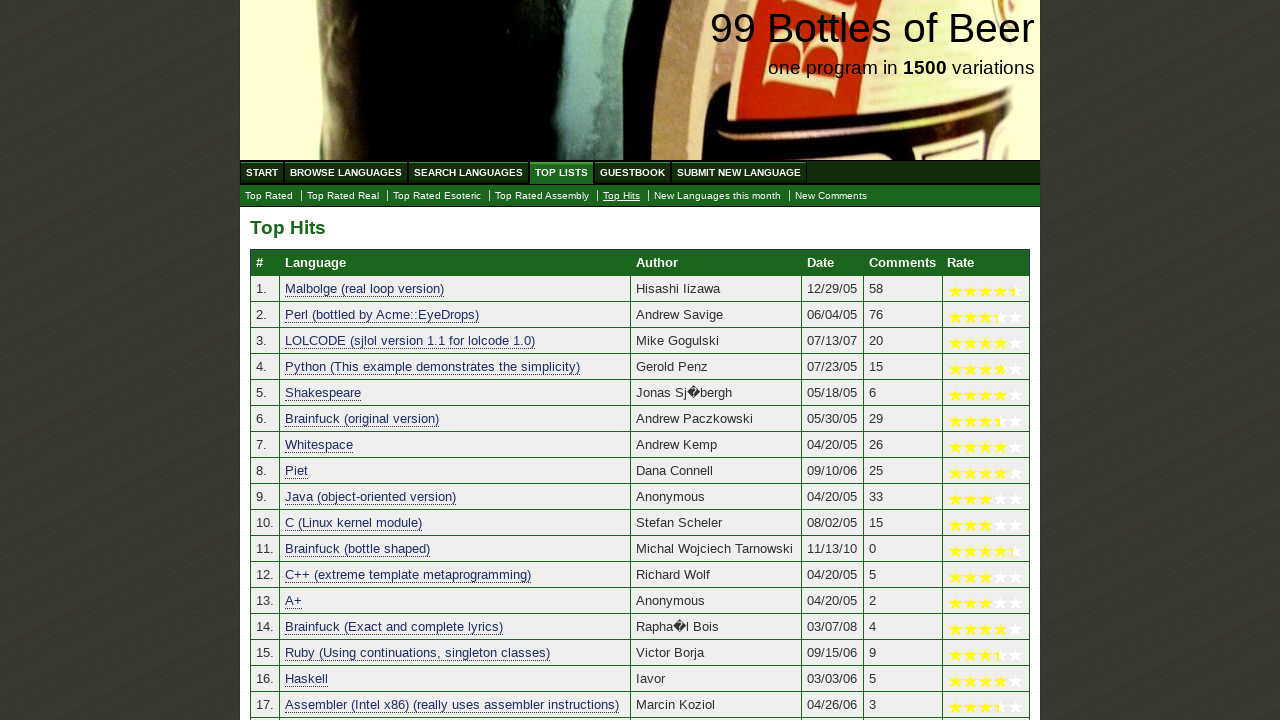

Clicked New Languages this month submenu item at (718, 196) on a:has-text('New Languages this month')
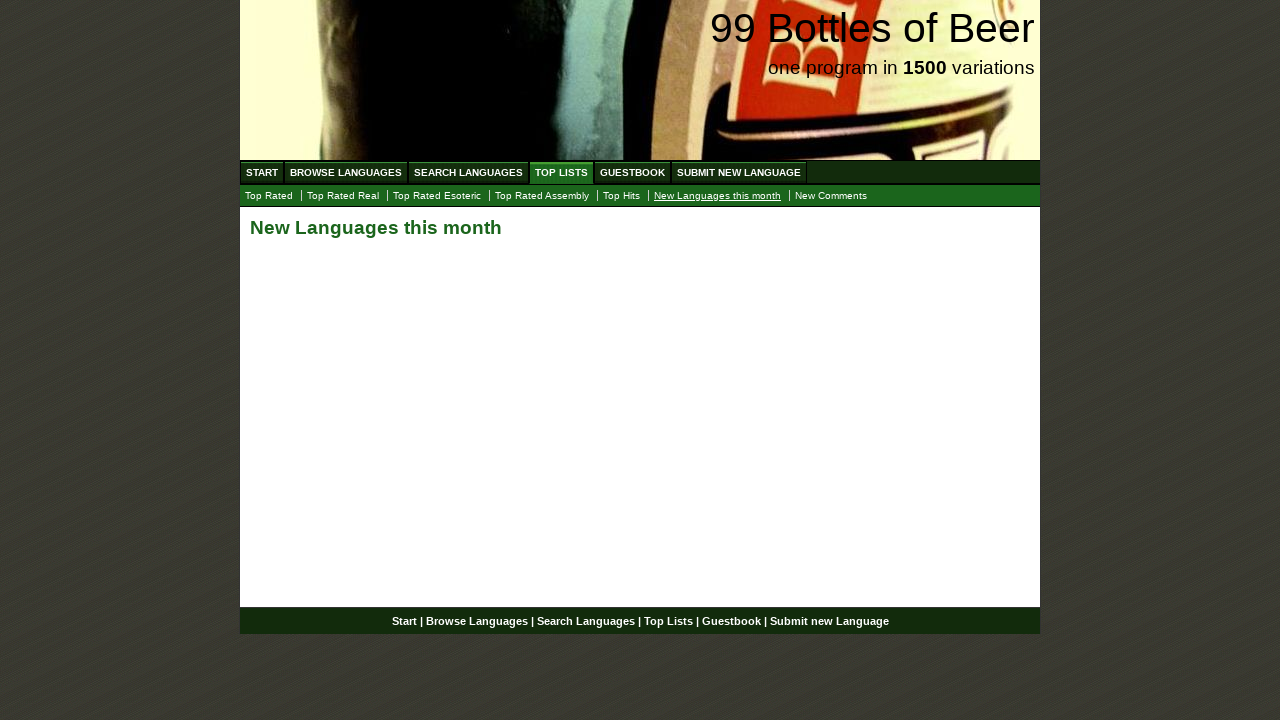

New Languages this month section header loaded
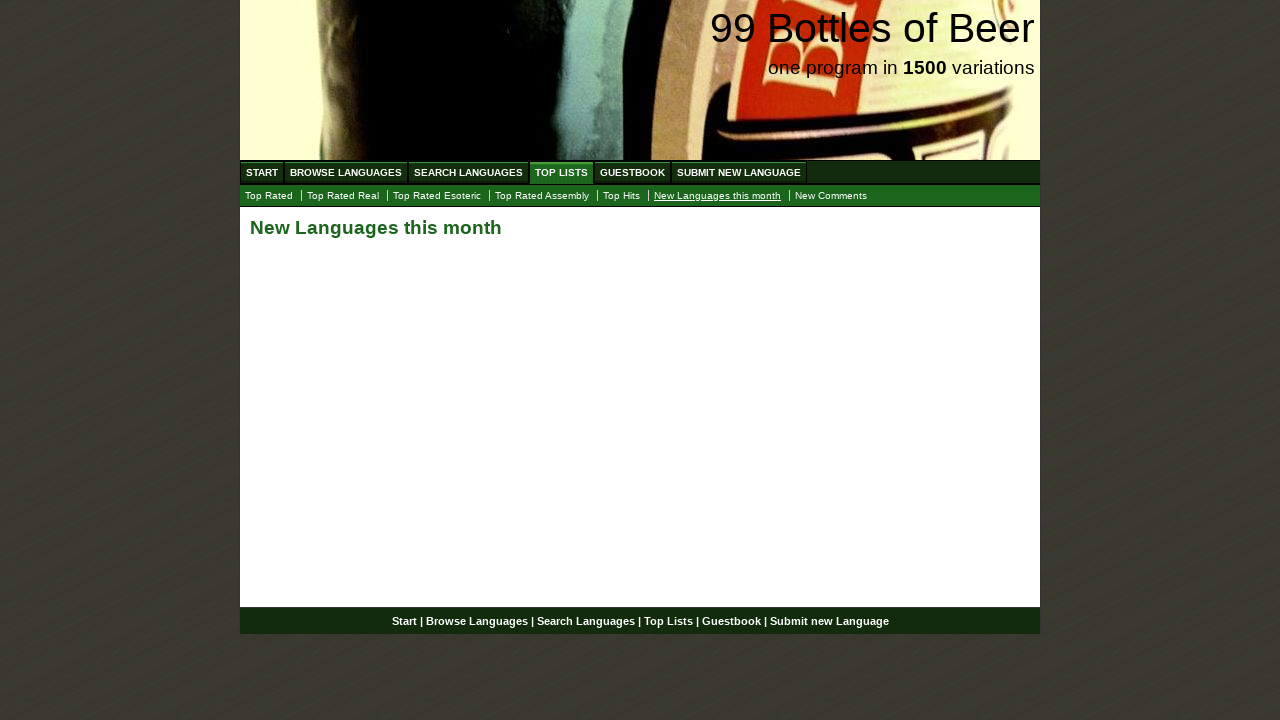

Clicked New Comments submenu item at (831, 196) on a:has-text('New Comments')
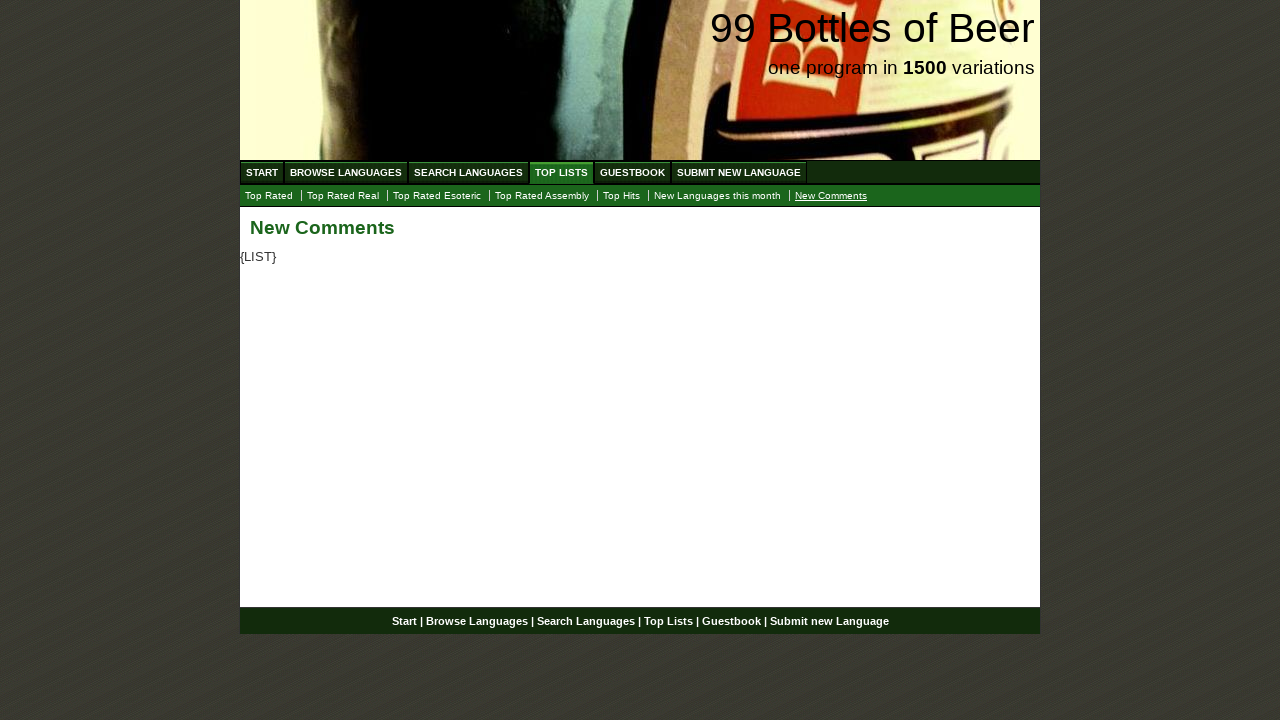

New Comments section header loaded
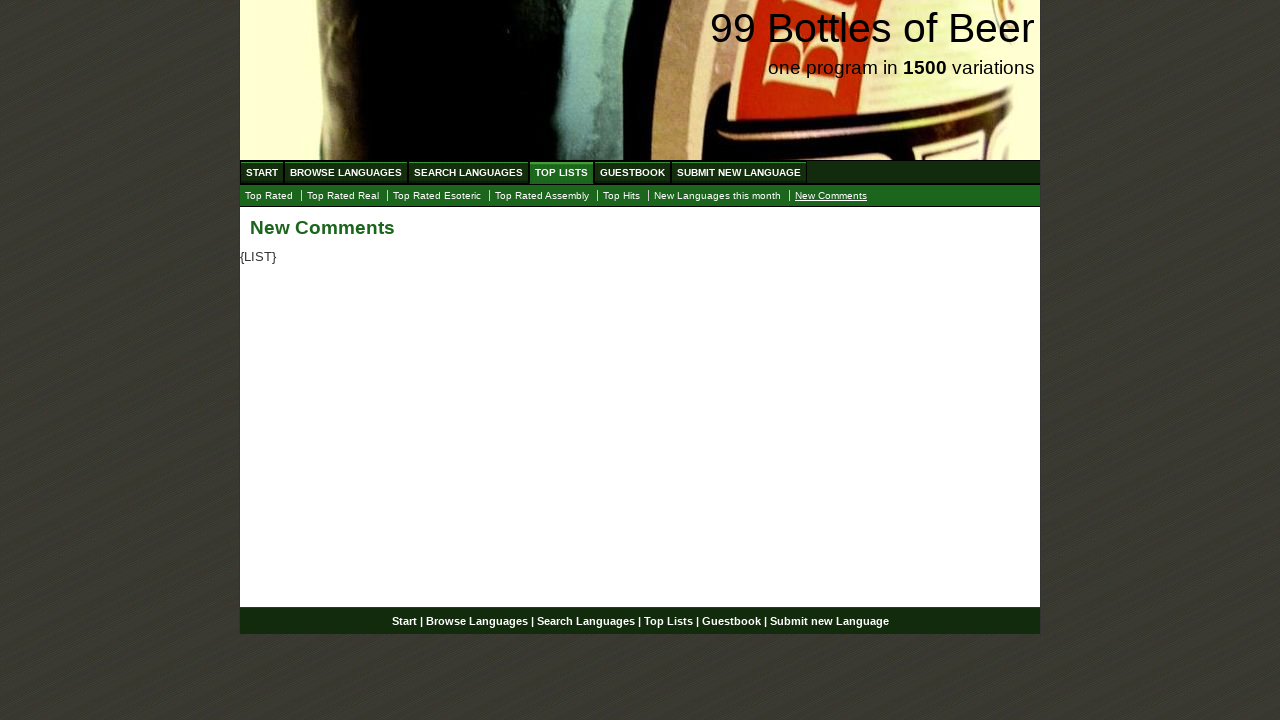

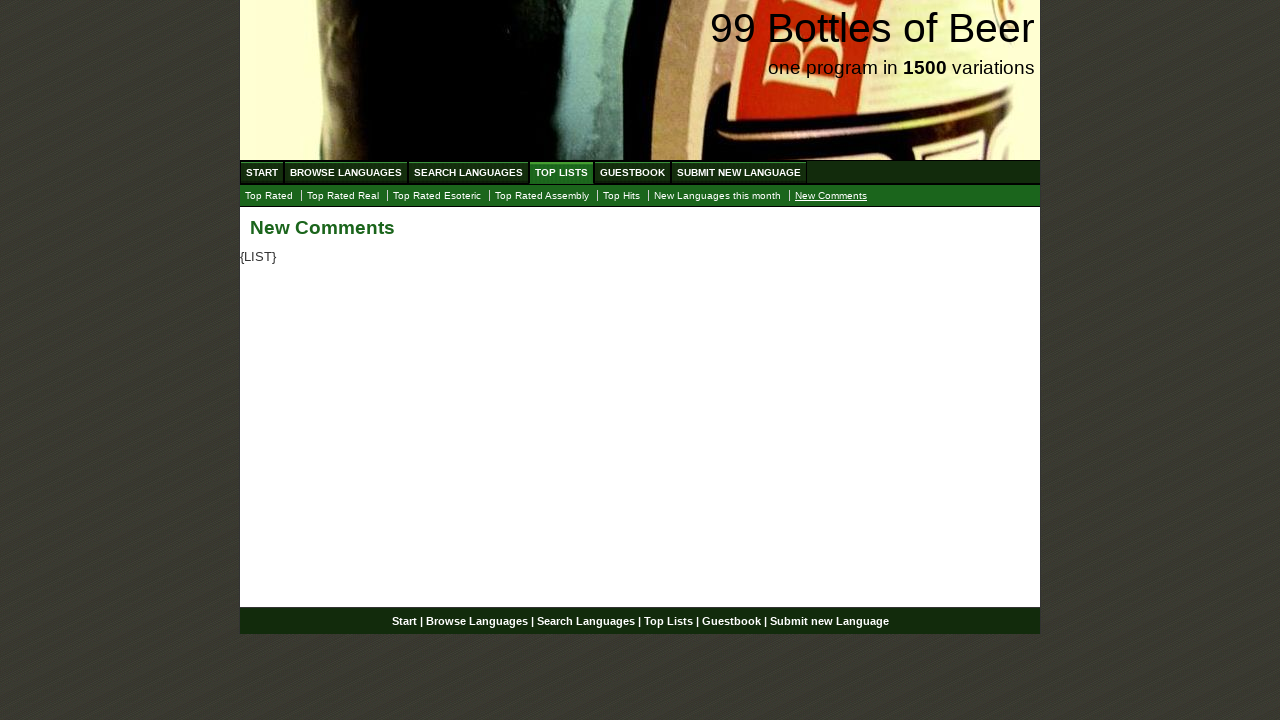